Tests various form elements on Bonigarcia web form including text input, password, textarea, dropdown selection, checkboxes, radio buttons, color picker, date picker, and range slider

Starting URL: https://bonigarcia.dev/selenium-webdriver-java/web-form.html

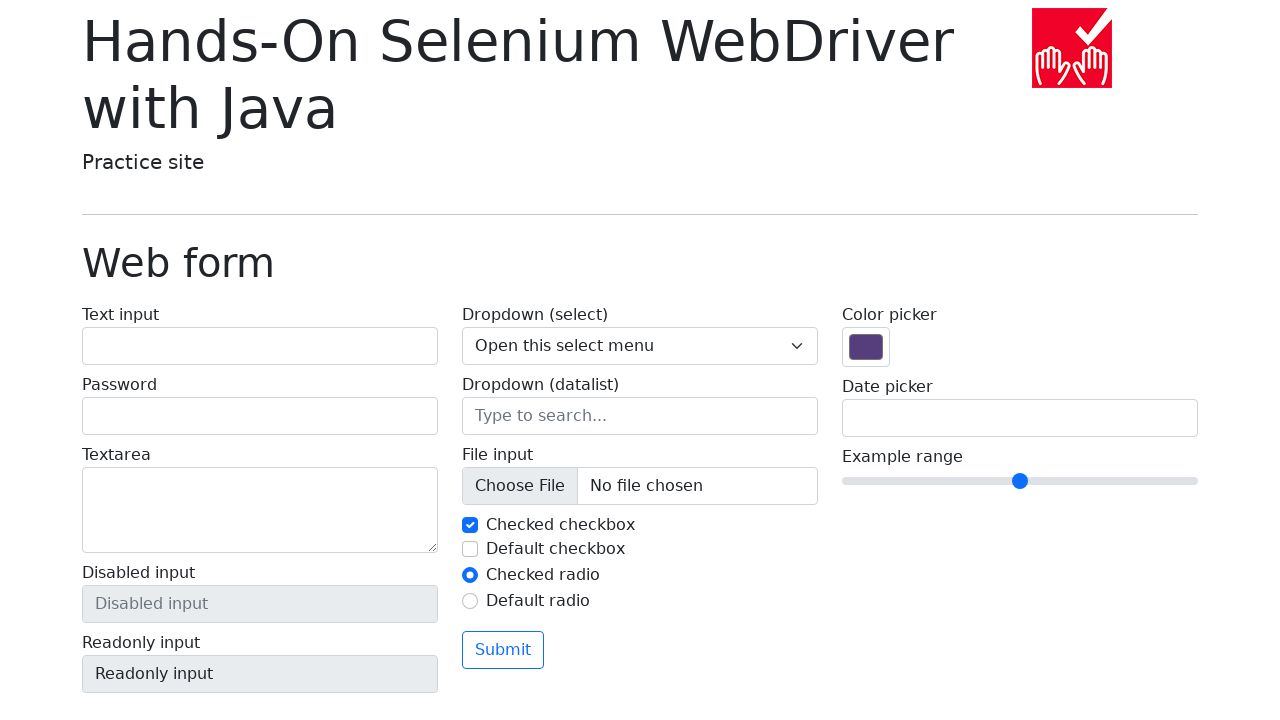

Filled text input with 'Marcus Thompson' on #my-text-id
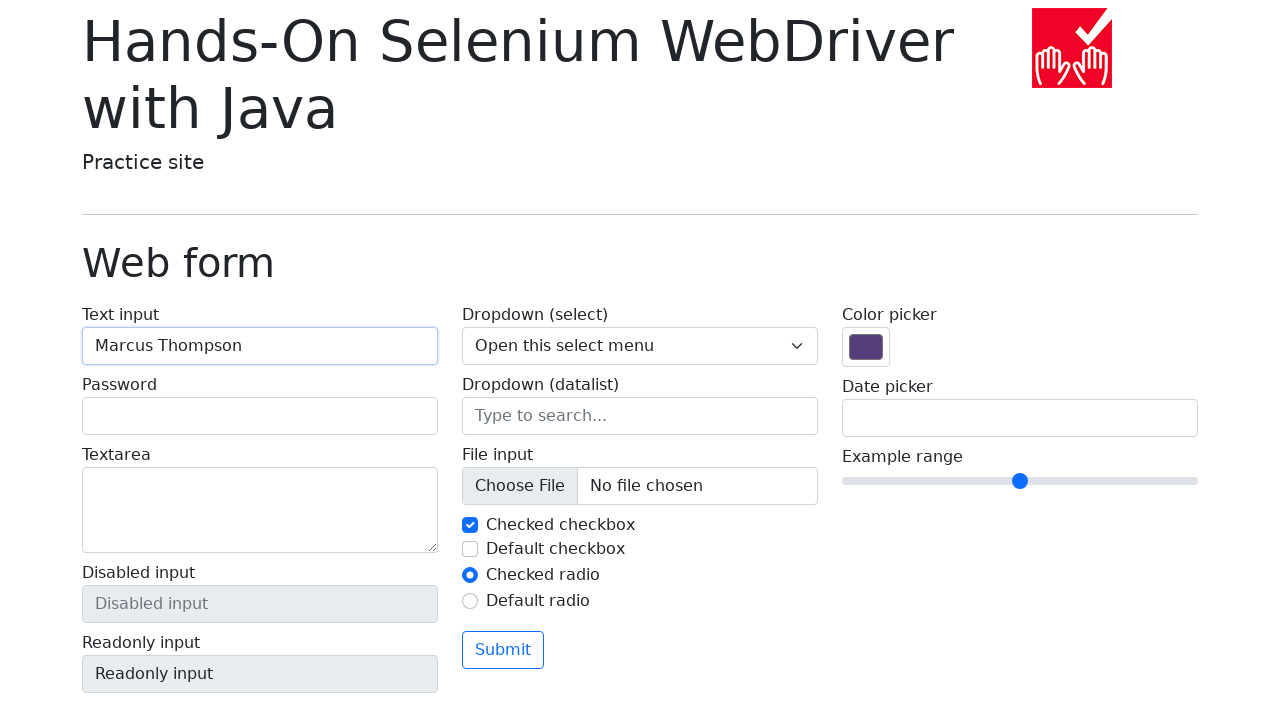

Filled password field with 'SecureP@ss123' on input[type='password']
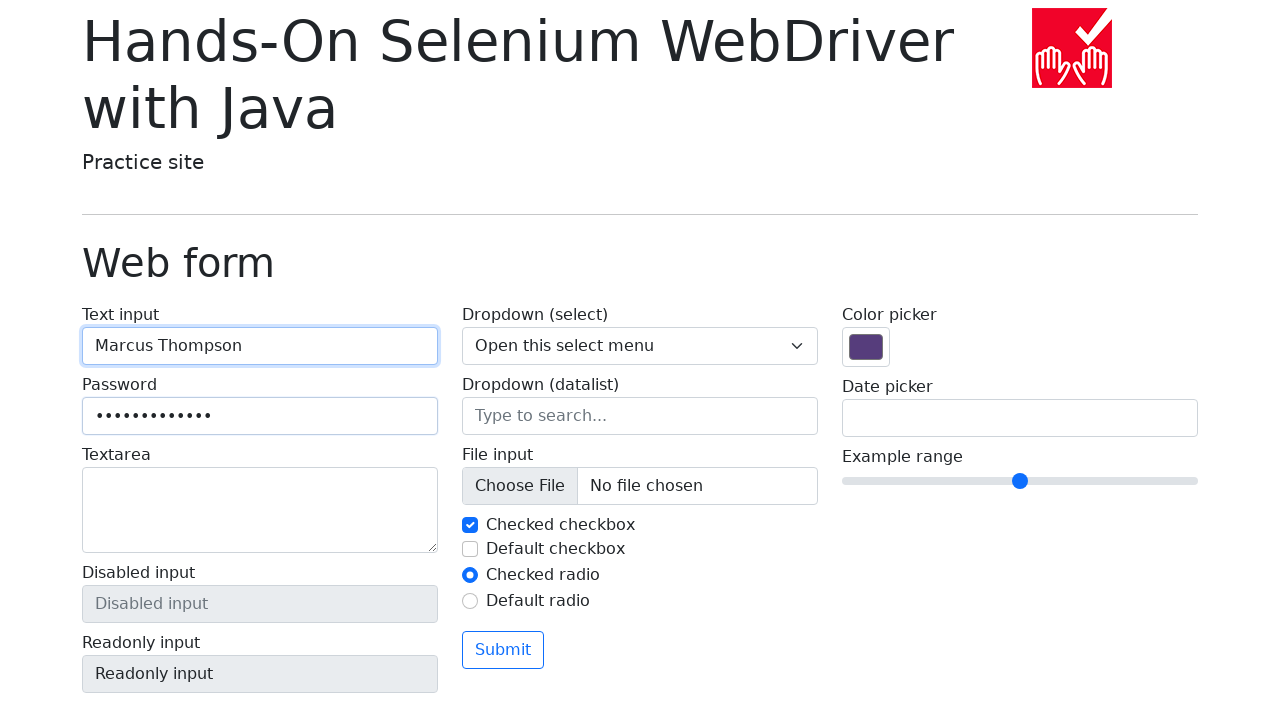

Filled textarea with sample text on textarea
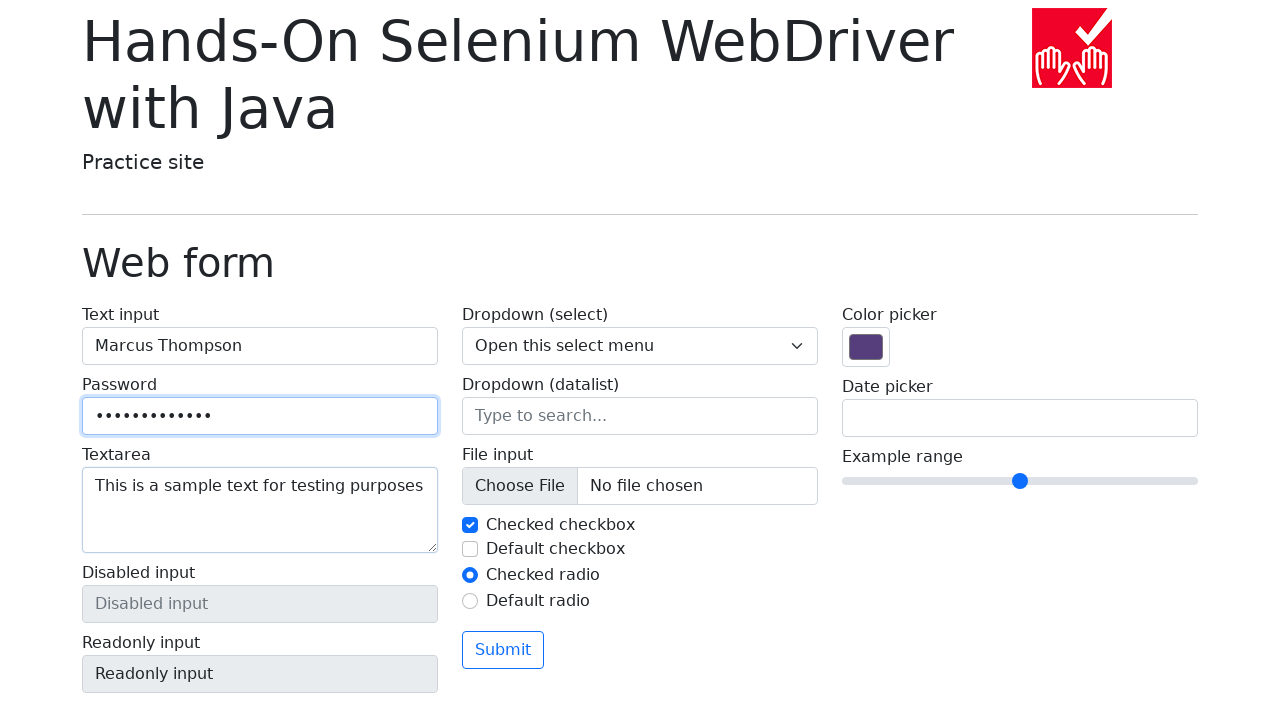

Selected option 1 from dropdown on select[name='my-select']
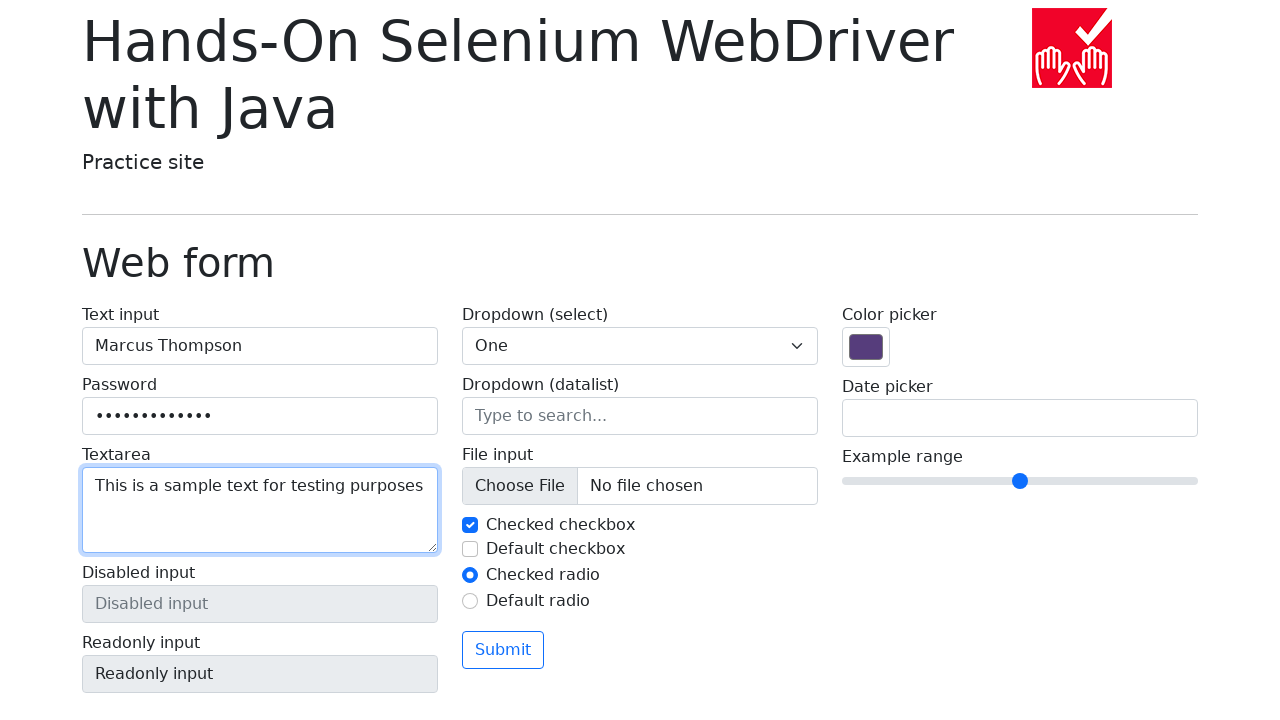

Selected option 2 from dropdown on select[name='my-select']
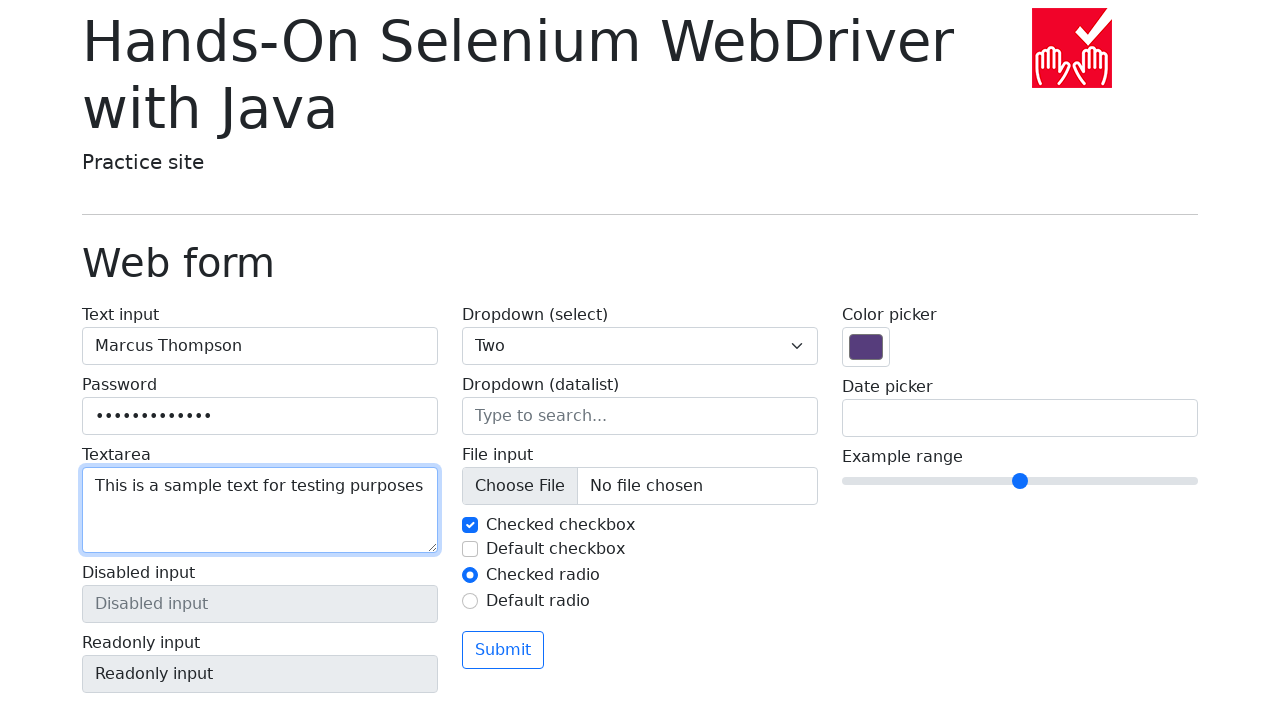

Selected option 3 from dropdown on select[name='my-select']
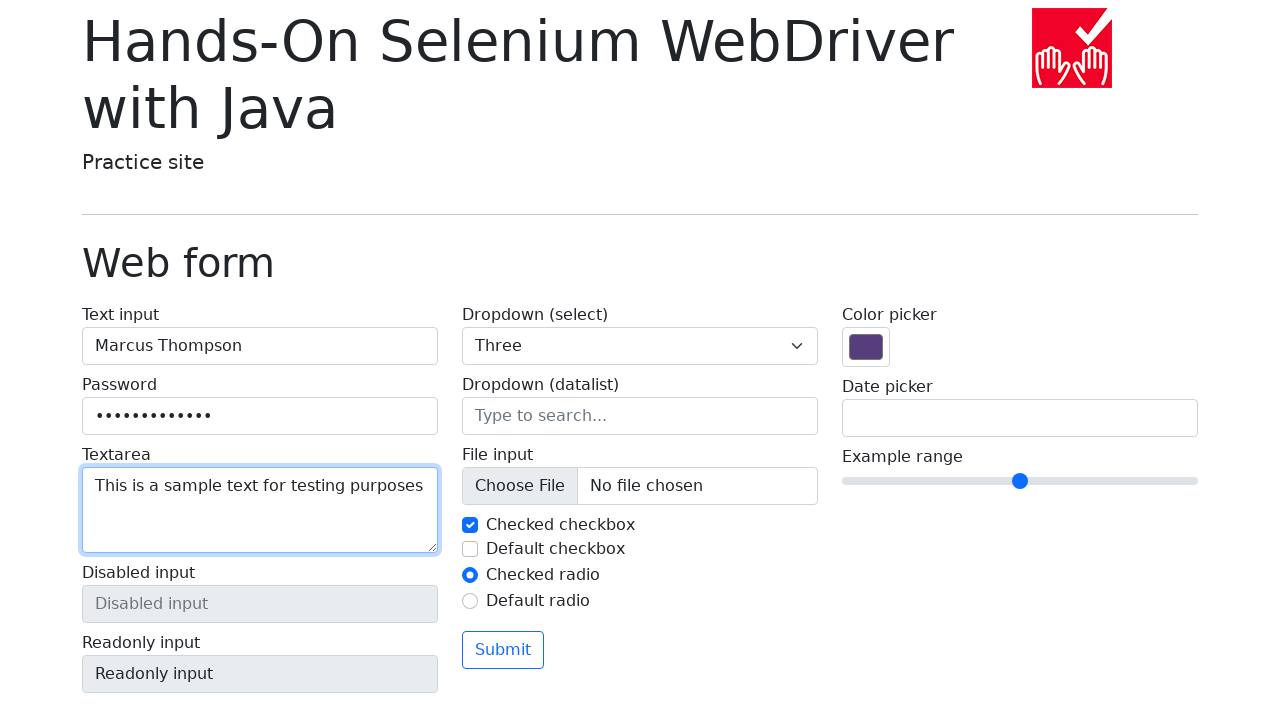

Filled datalist input with 'San Francisco' on input[name='my-datalist']
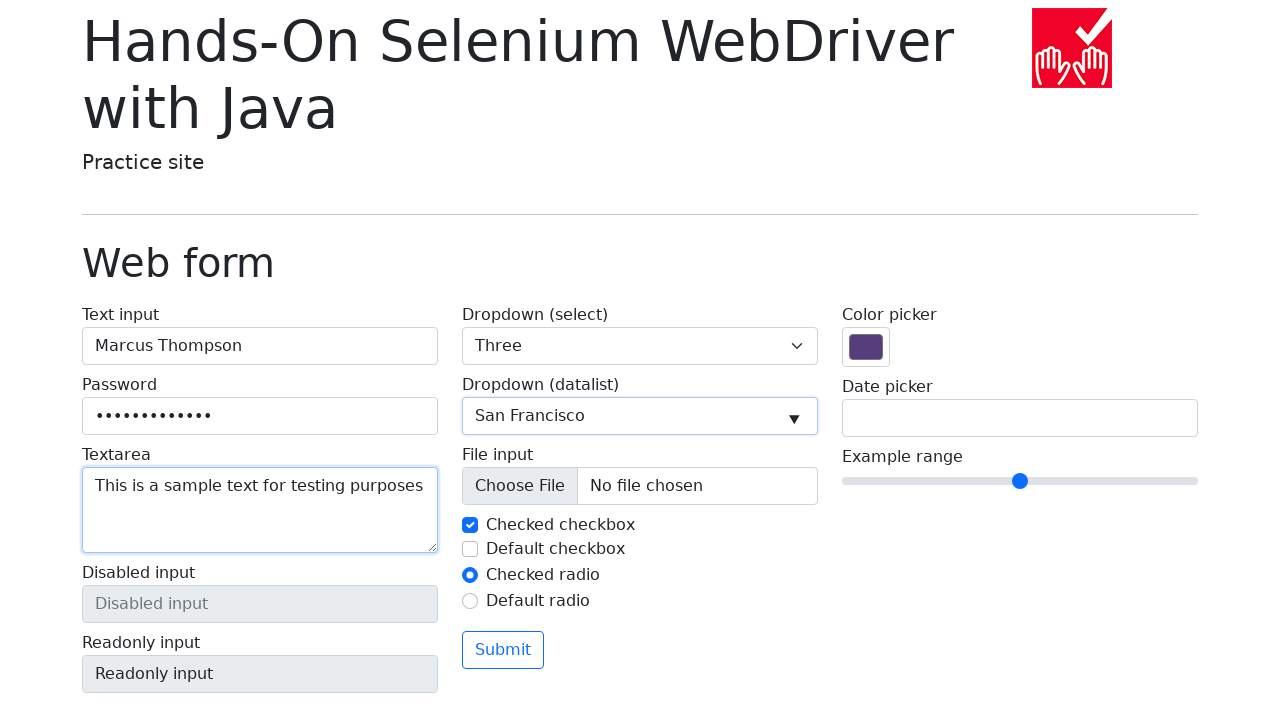

Unchecked checkbox my-check-1 at (470, 525) on #my-check-1
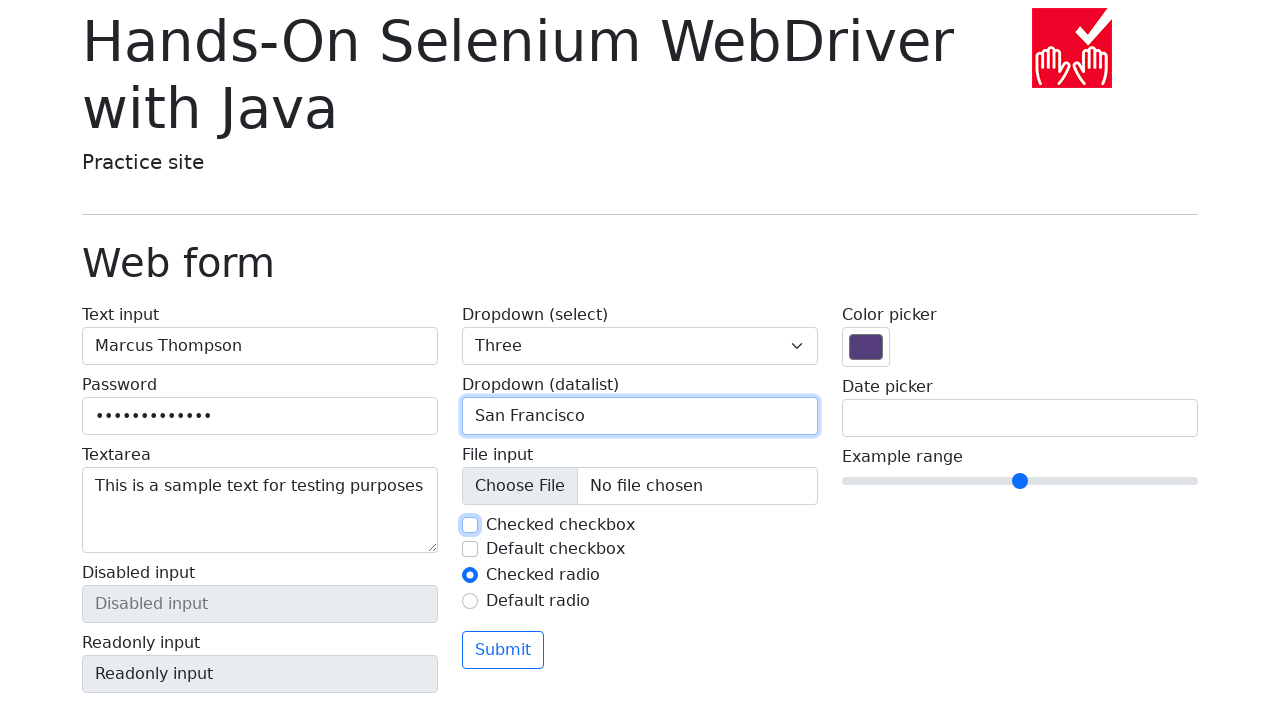

Checked checkbox my-check-1 again at (470, 525) on #my-check-1
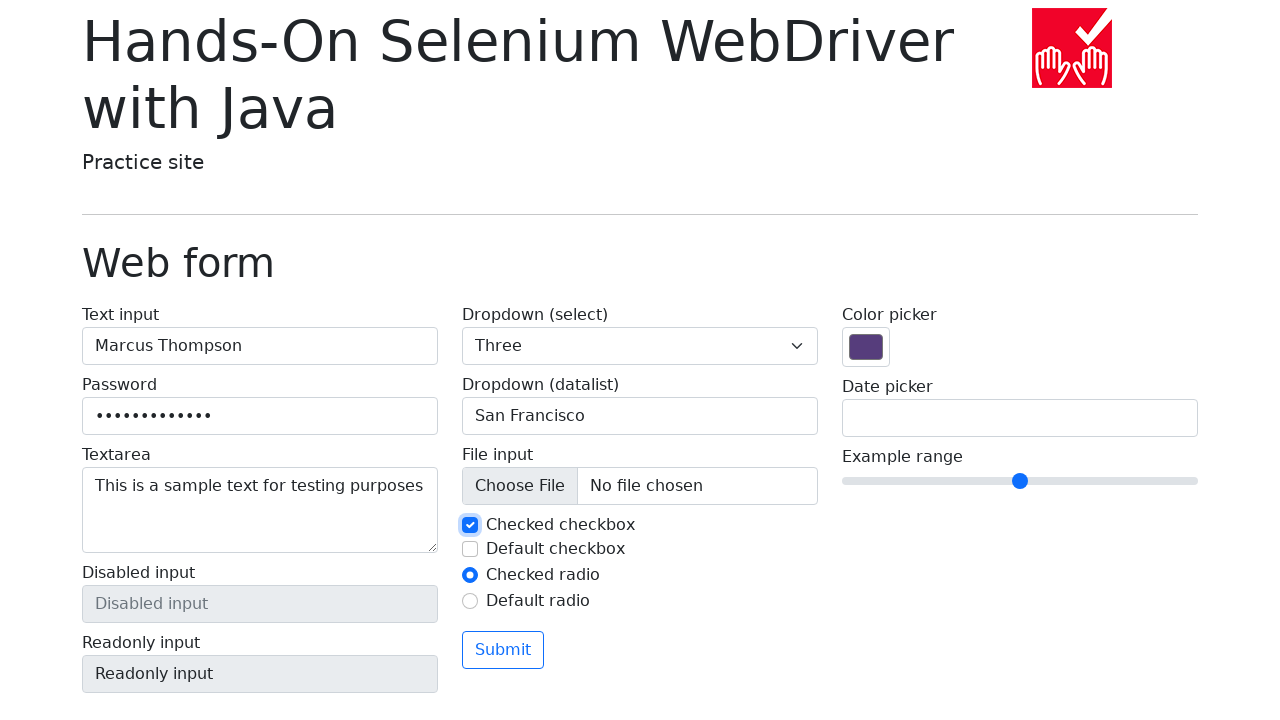

Checked checkbox my-check-2 at (470, 549) on #my-check-2
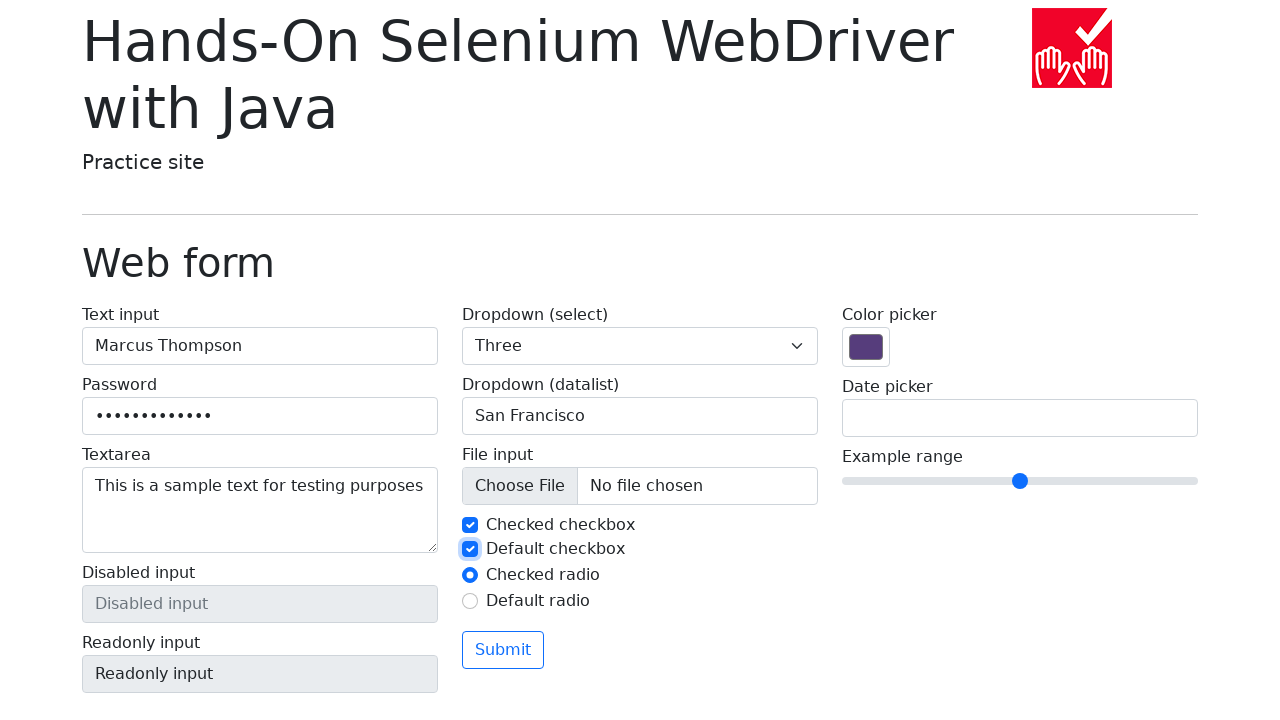

Unchecked checkbox my-check-2 at (470, 549) on #my-check-2
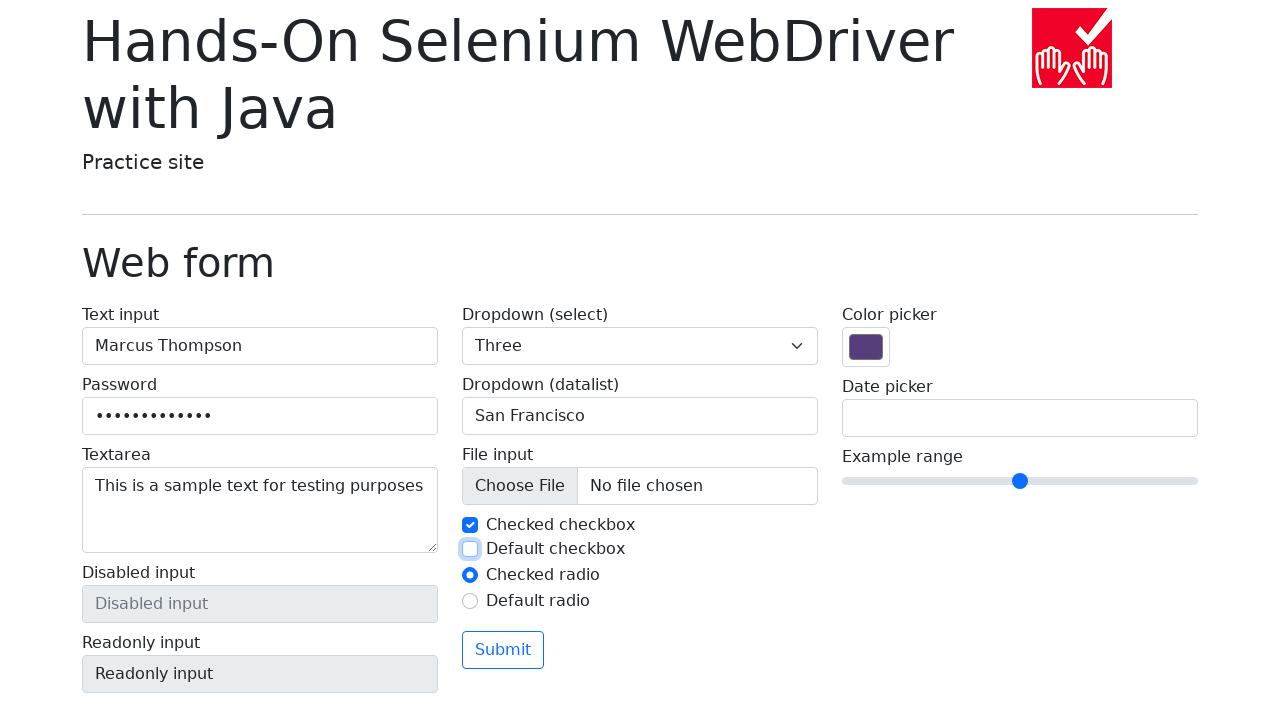

Clicked radio button my-radio-2 at (470, 601) on #my-radio-2
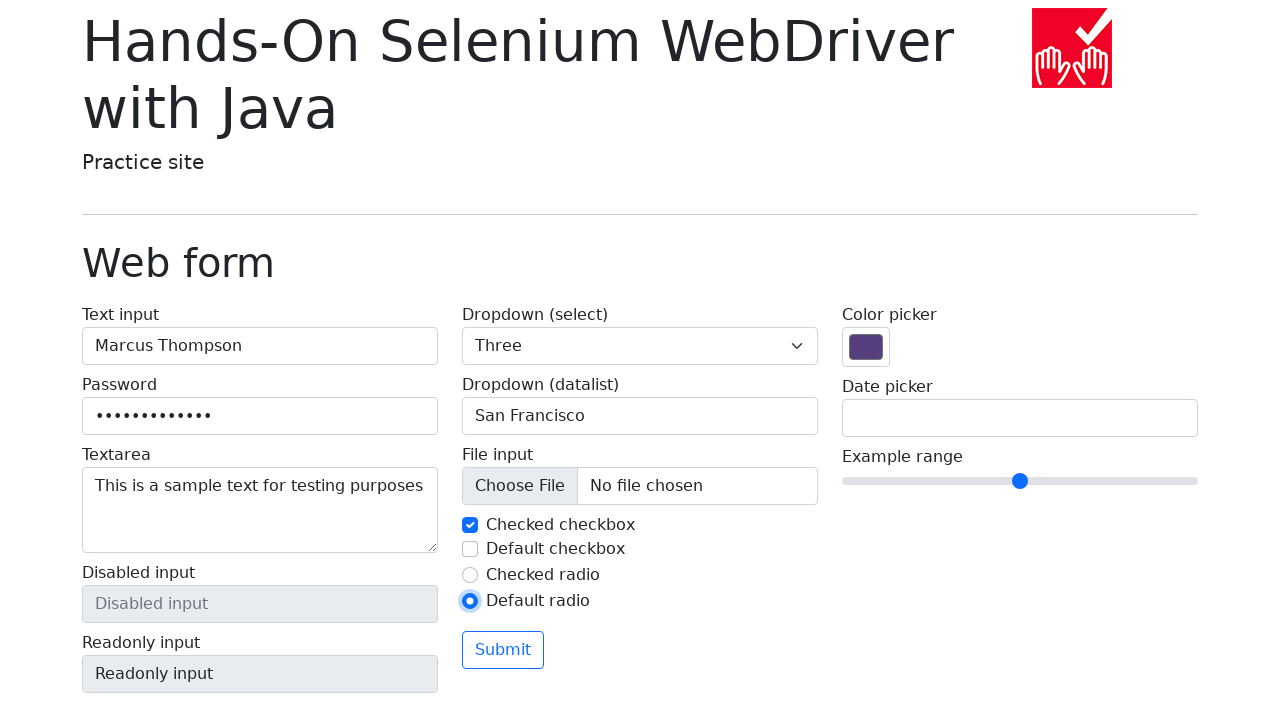

Set color picker value to #ff5733
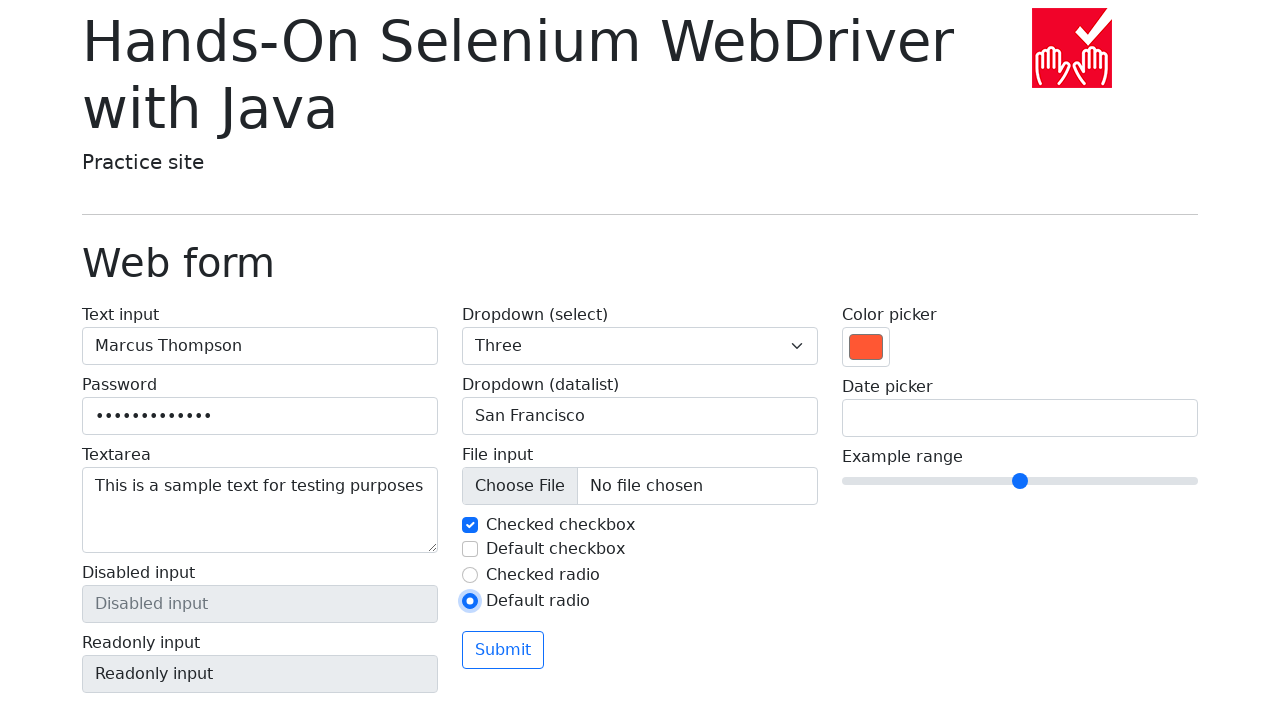

Clicked date picker input at (1020, 418) on input[name='my-date']
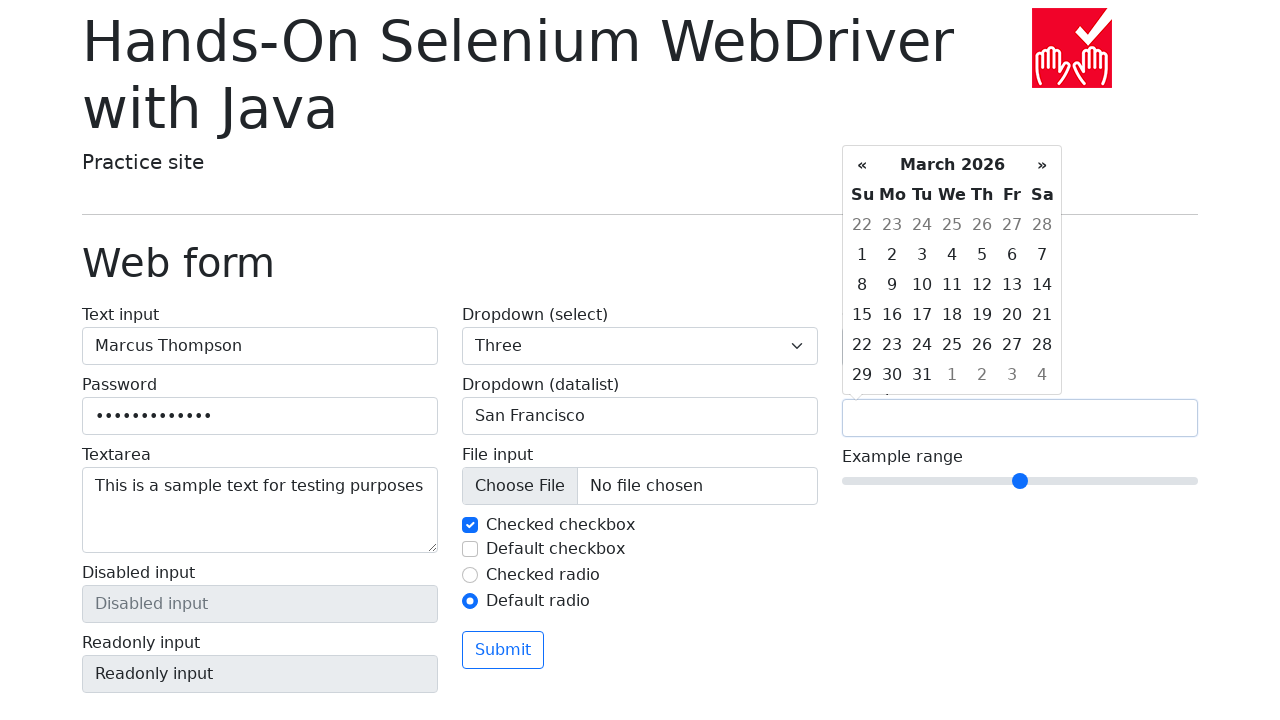

Date picker days selector loaded
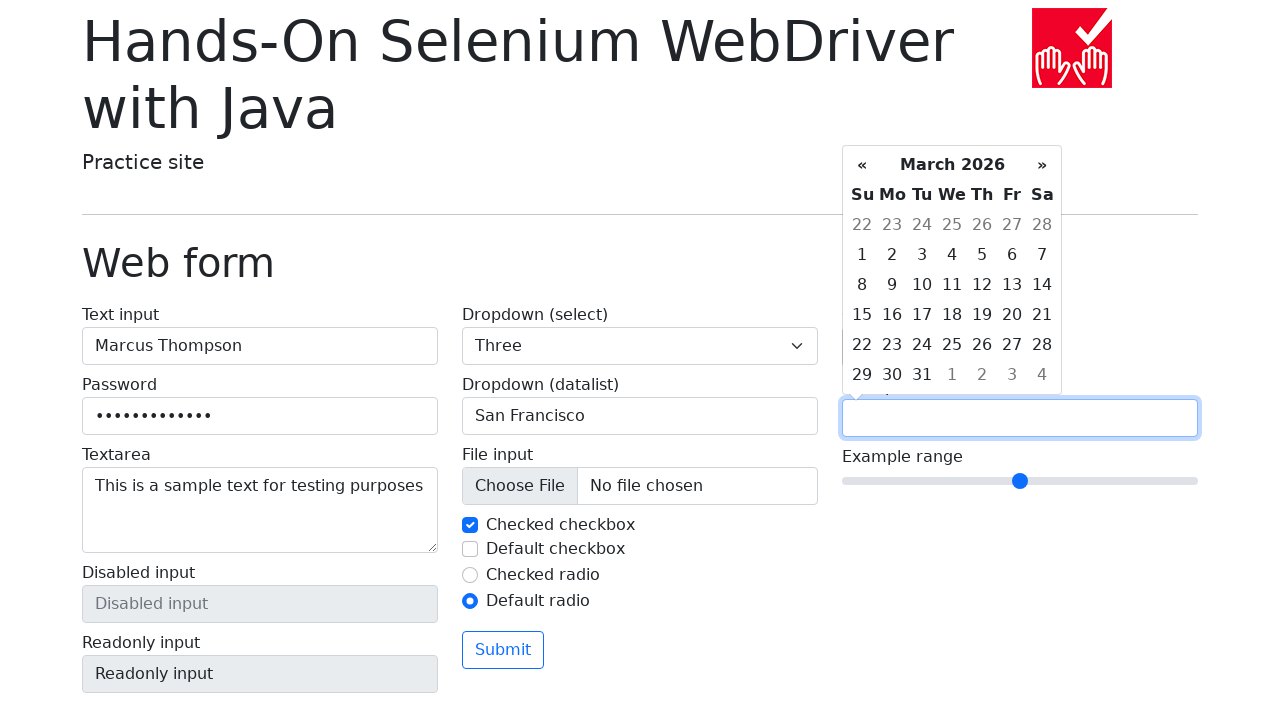

Clicked previous month button (iteration 1/5) at (862, 165) on .datepicker-days th.prev
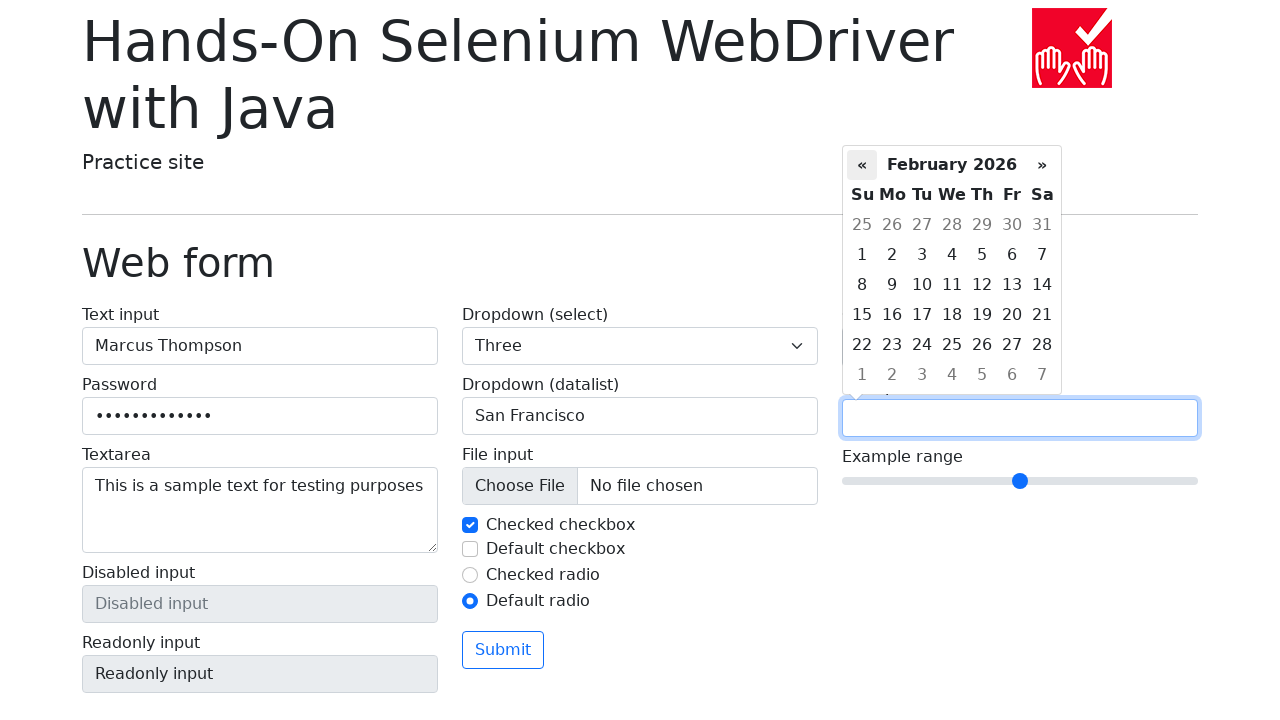

Clicked previous month button (iteration 2/5) at (862, 165) on .datepicker-days th.prev
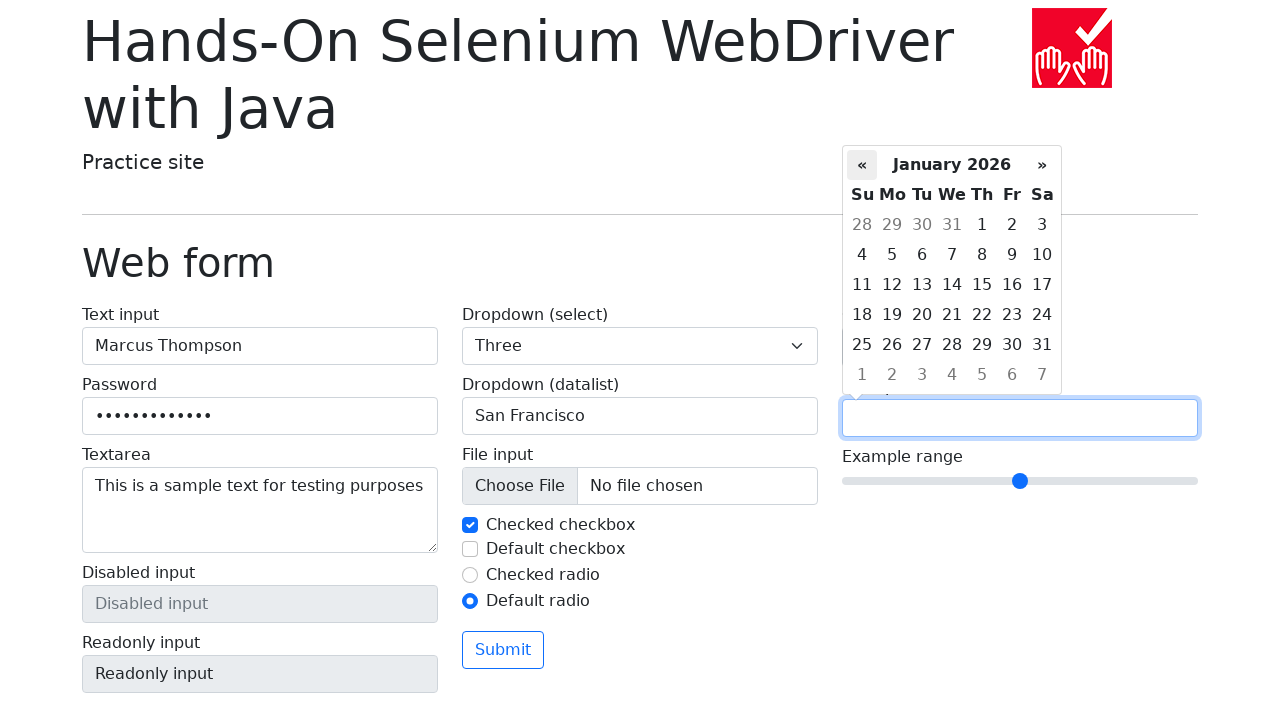

Clicked previous month button (iteration 3/5) at (862, 165) on .datepicker-days th.prev
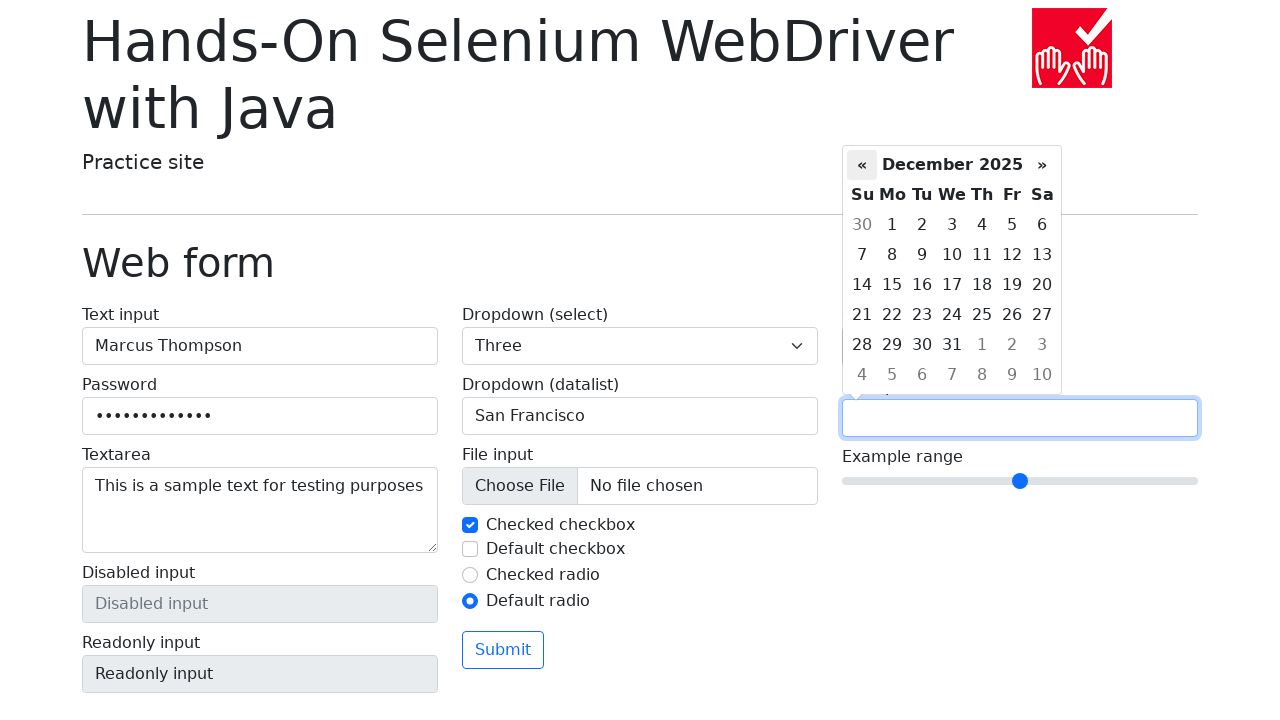

Clicked previous month button (iteration 4/5) at (862, 165) on .datepicker-days th.prev
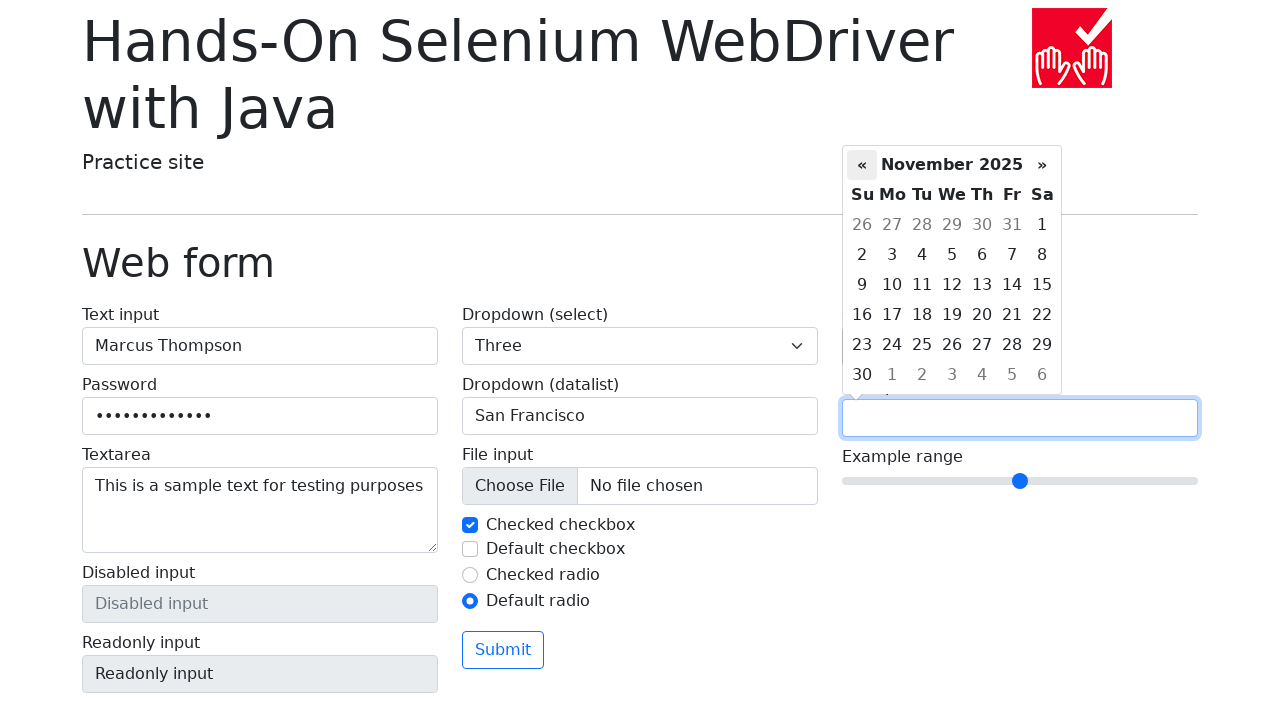

Clicked previous month button (iteration 5/5) at (862, 165) on .datepicker-days th.prev
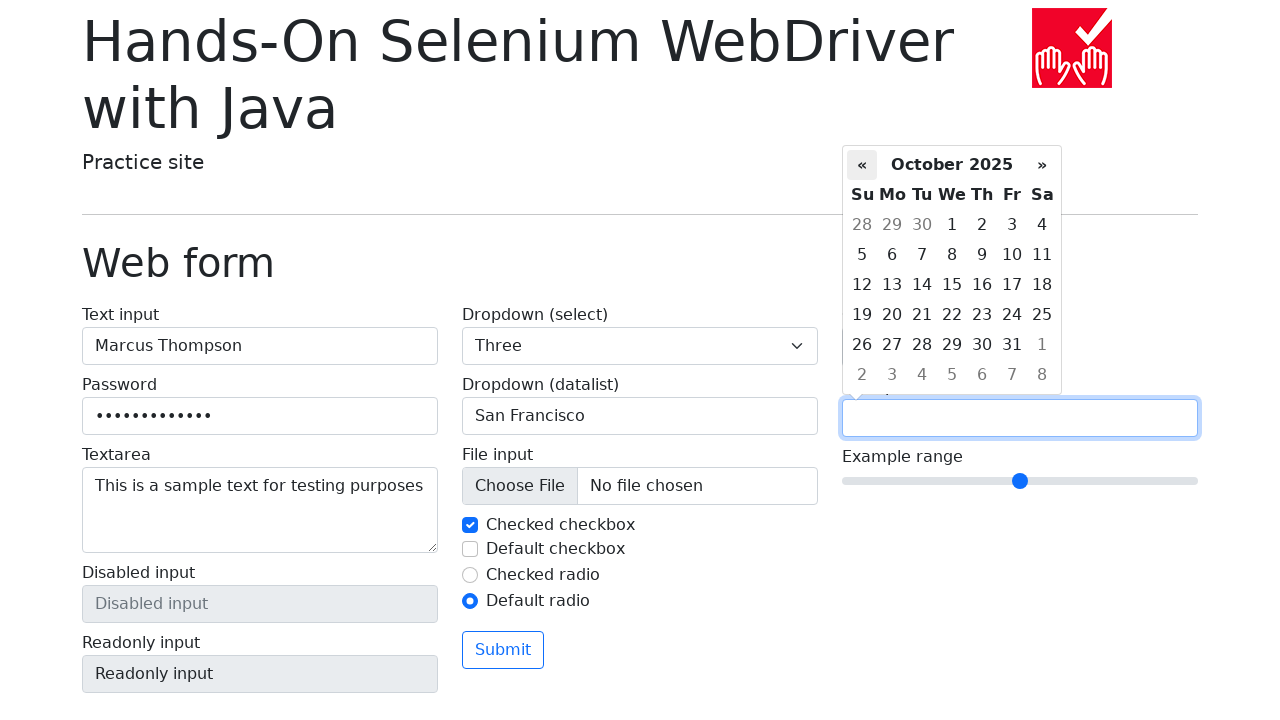

Clicked next month button (iteration 1/5) at (1042, 165) on .datepicker-days th.next
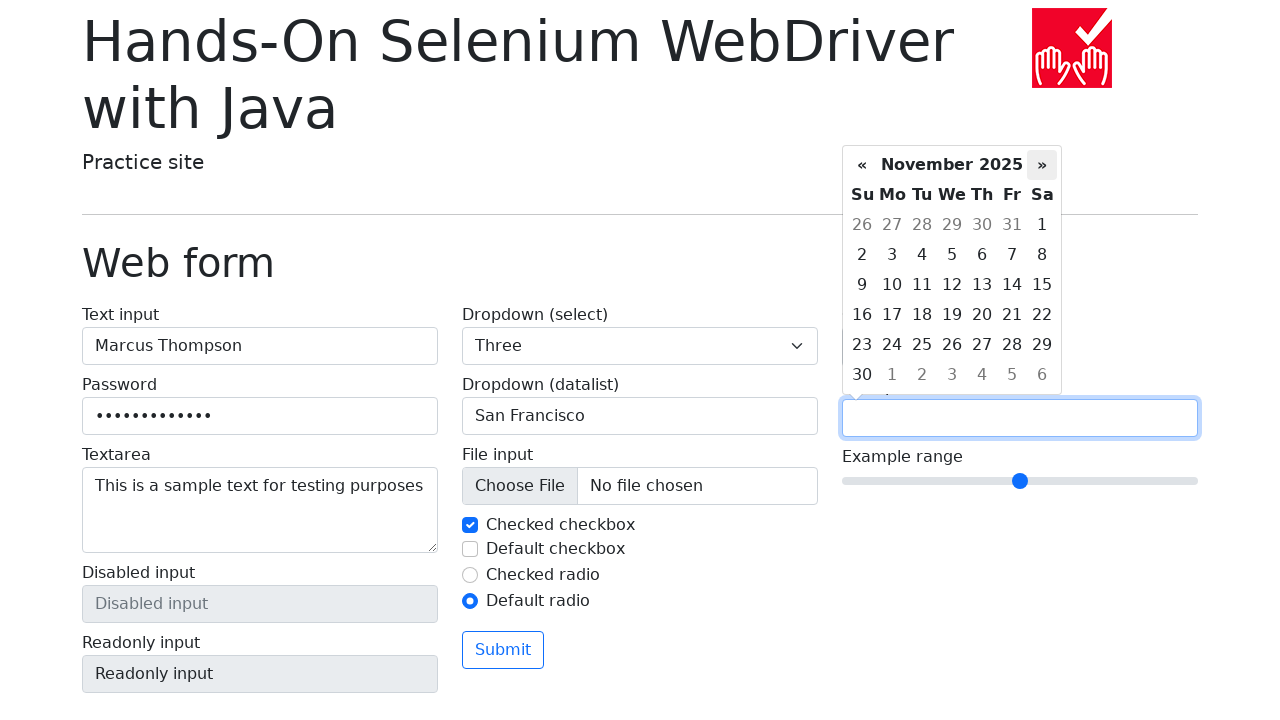

Clicked next month button (iteration 2/5) at (1042, 165) on .datepicker-days th.next
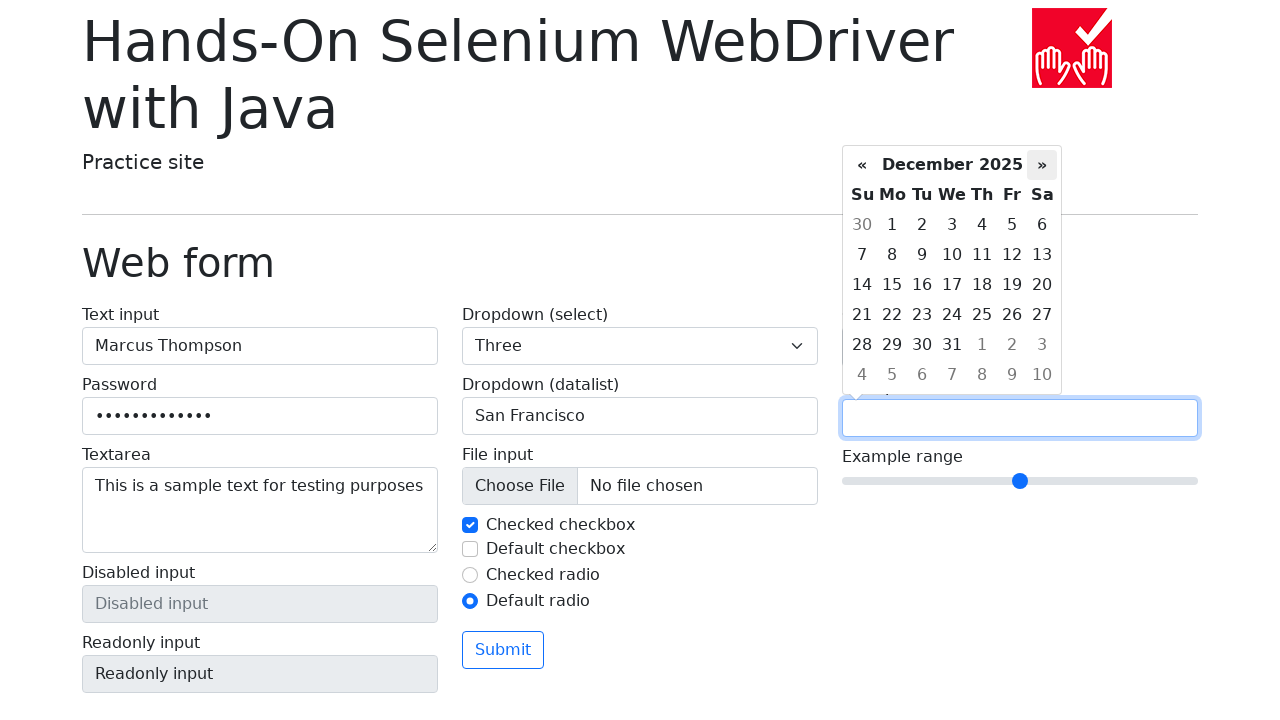

Clicked next month button (iteration 3/5) at (1042, 165) on .datepicker-days th.next
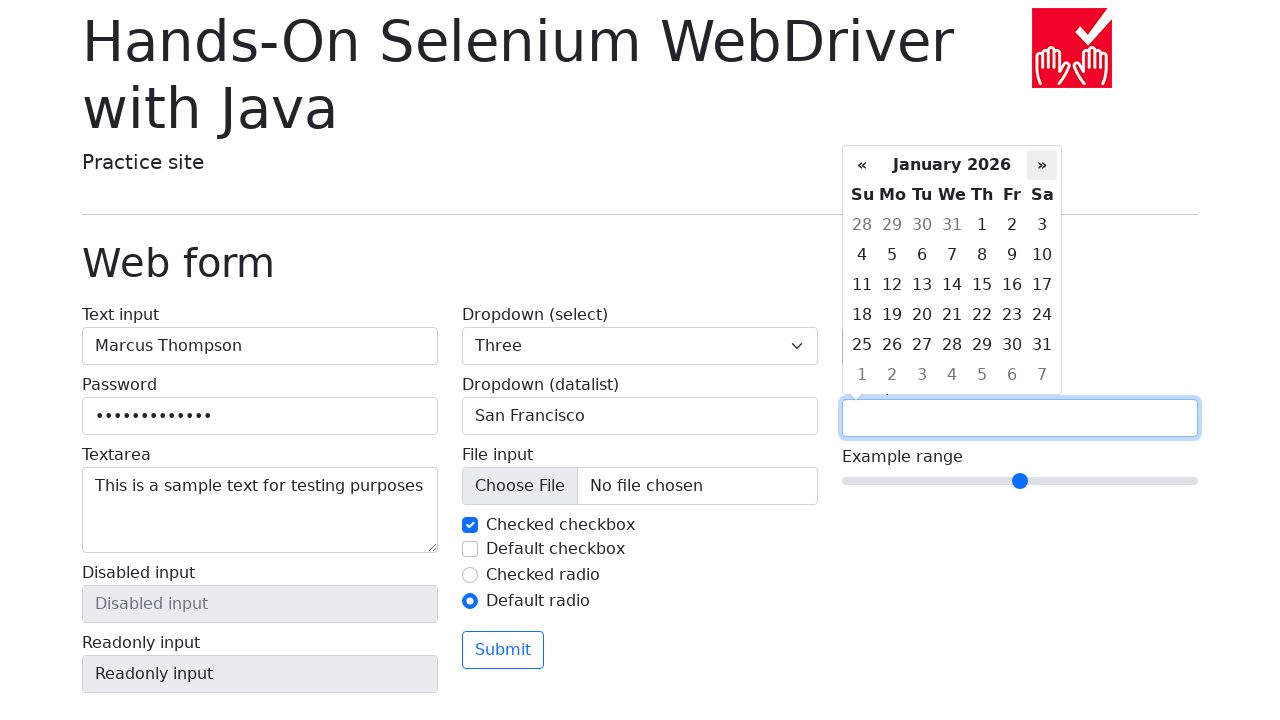

Clicked next month button (iteration 4/5) at (1042, 165) on .datepicker-days th.next
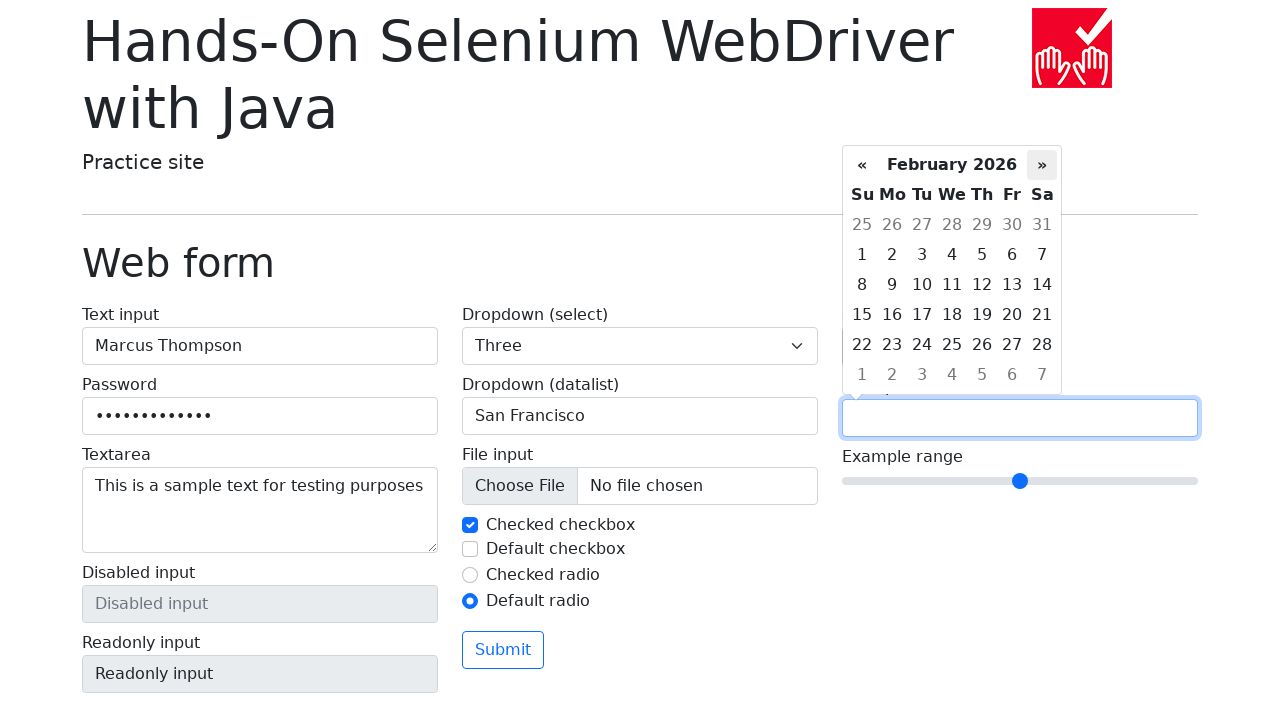

Clicked next month button (iteration 5/5) at (1042, 165) on .datepicker-days th.next
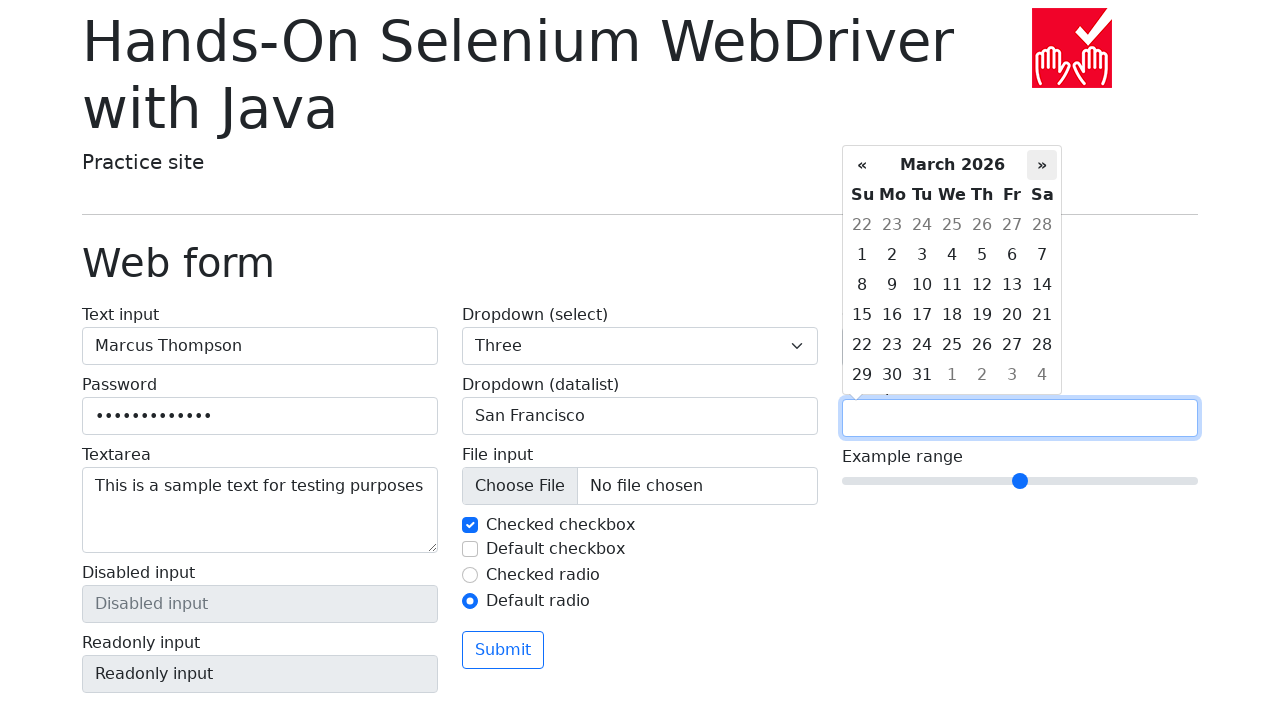

Selected day 2 from date picker at (862, 225) on .datepicker-days td.day:has-text('2')
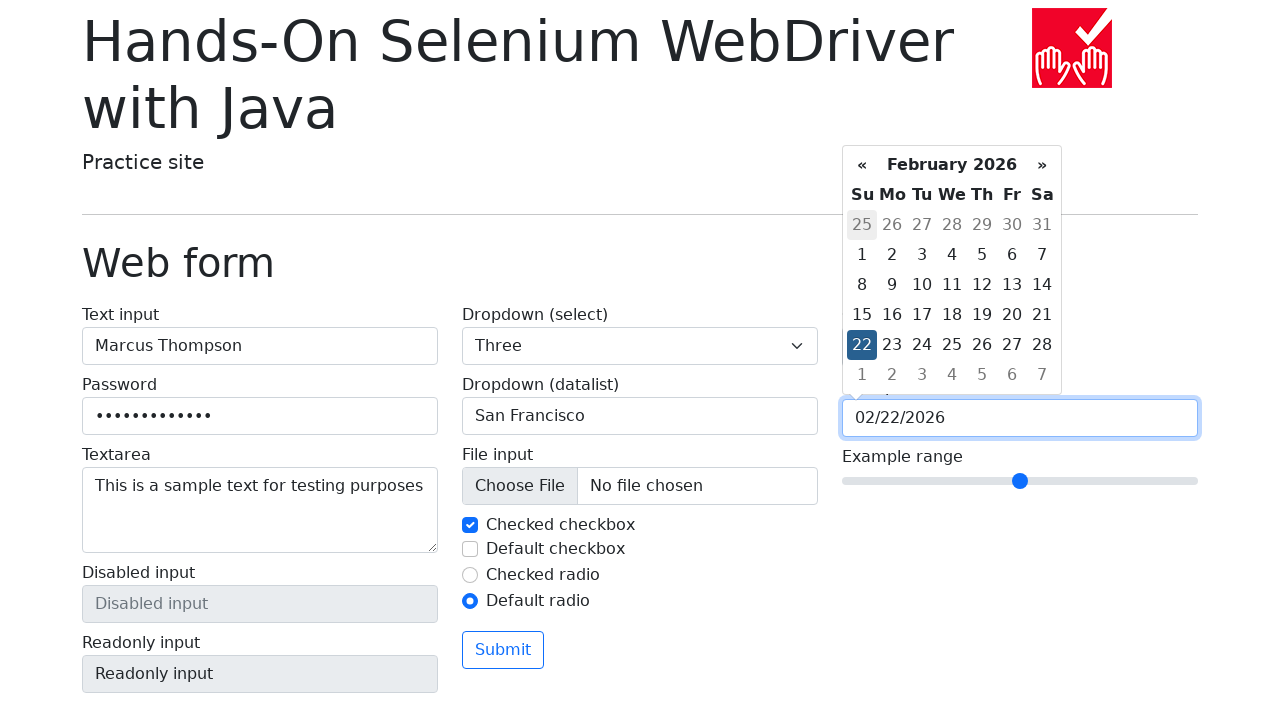

Set range slider value to 5
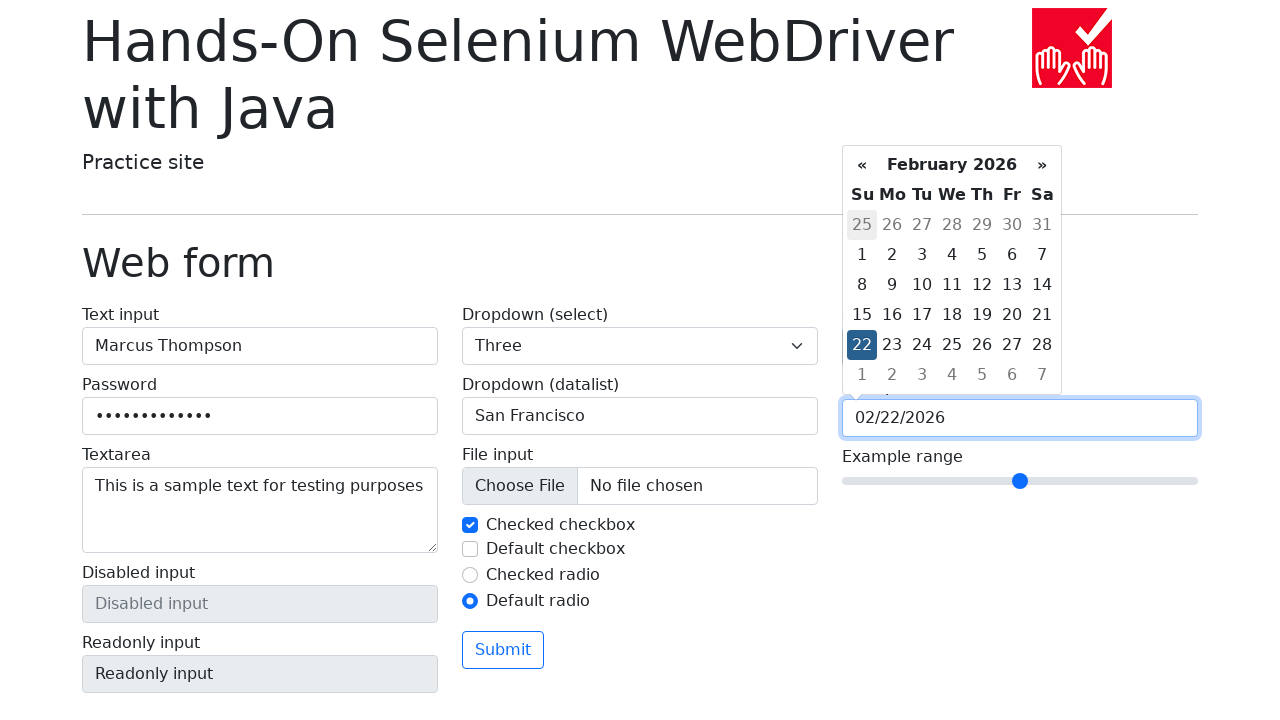

Clicked submit button at (503, 650) on button
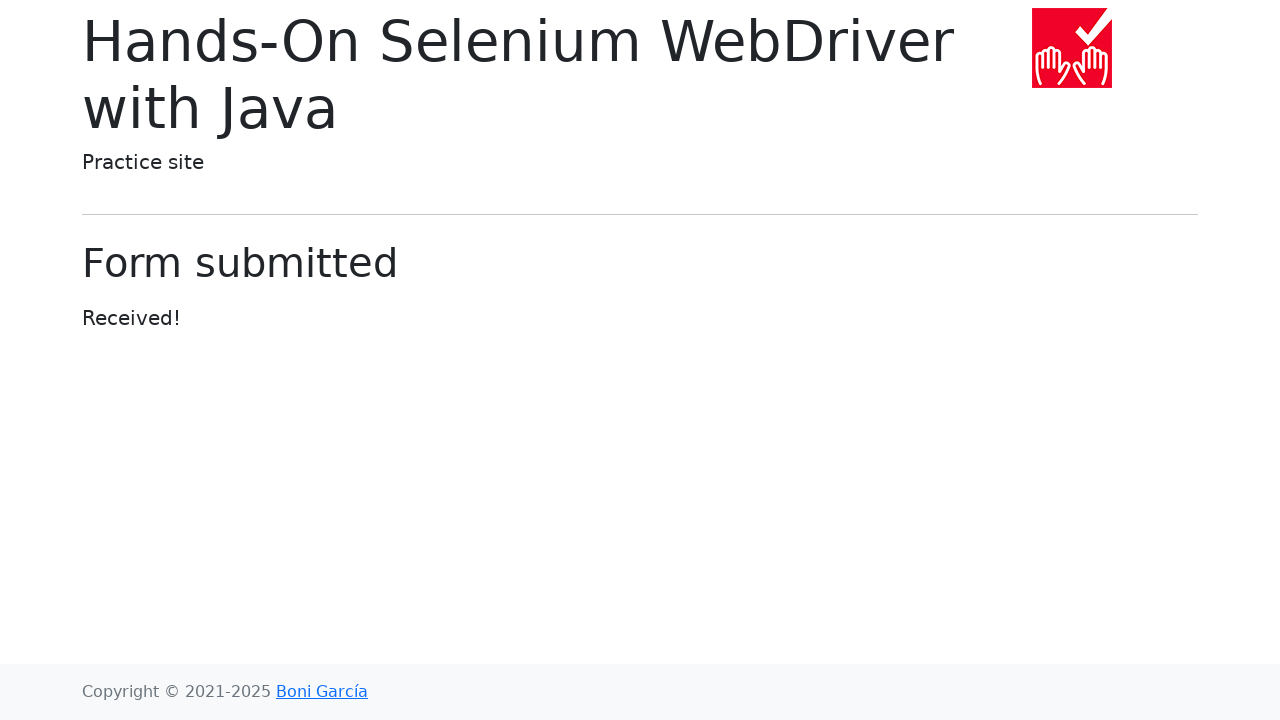

Form submission confirmed with 'Received!' message
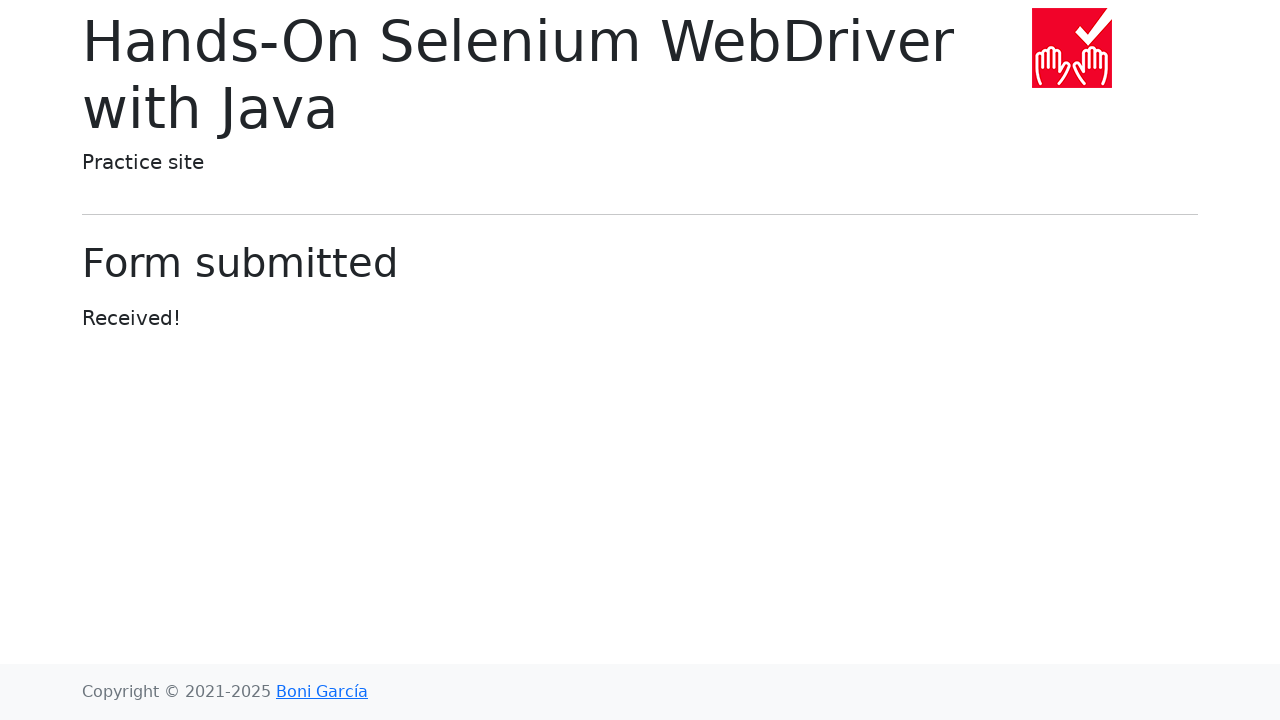

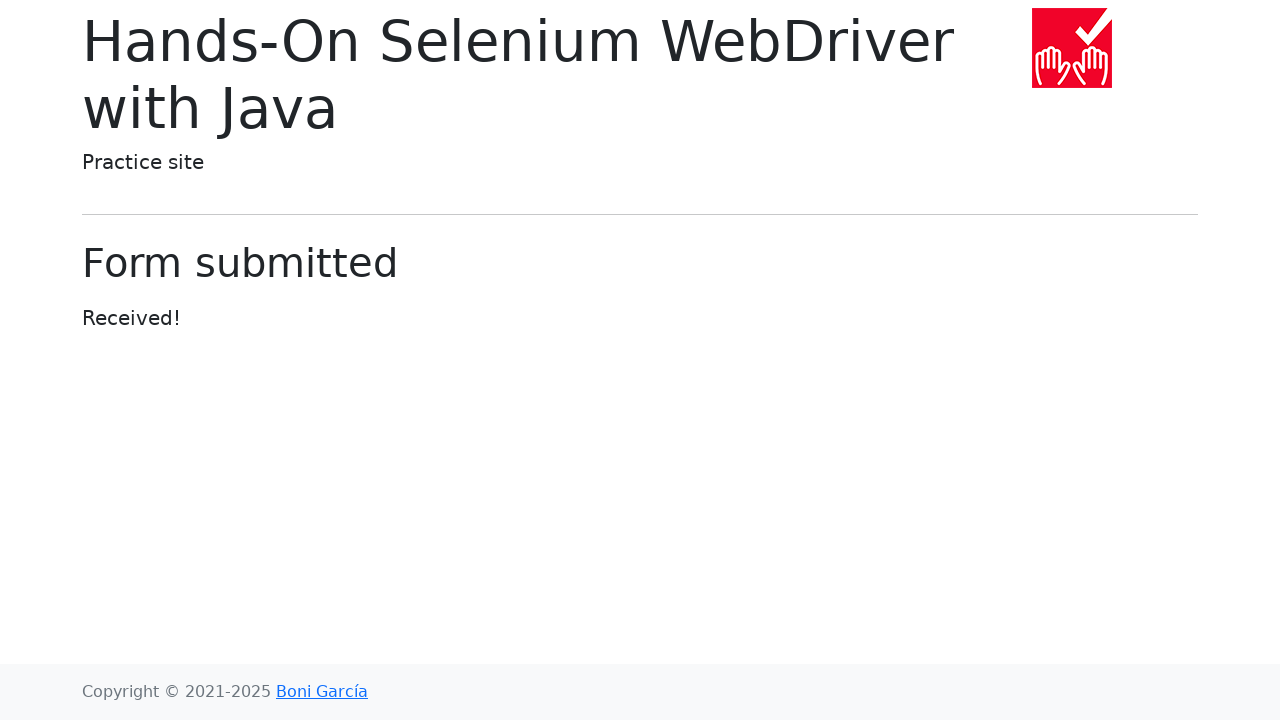